Tests the user registration form on ParaBank by filling out all required fields including personal information, address, contact details, and account credentials.

Starting URL: https://parabank.parasoft.com/parabank/register.htm

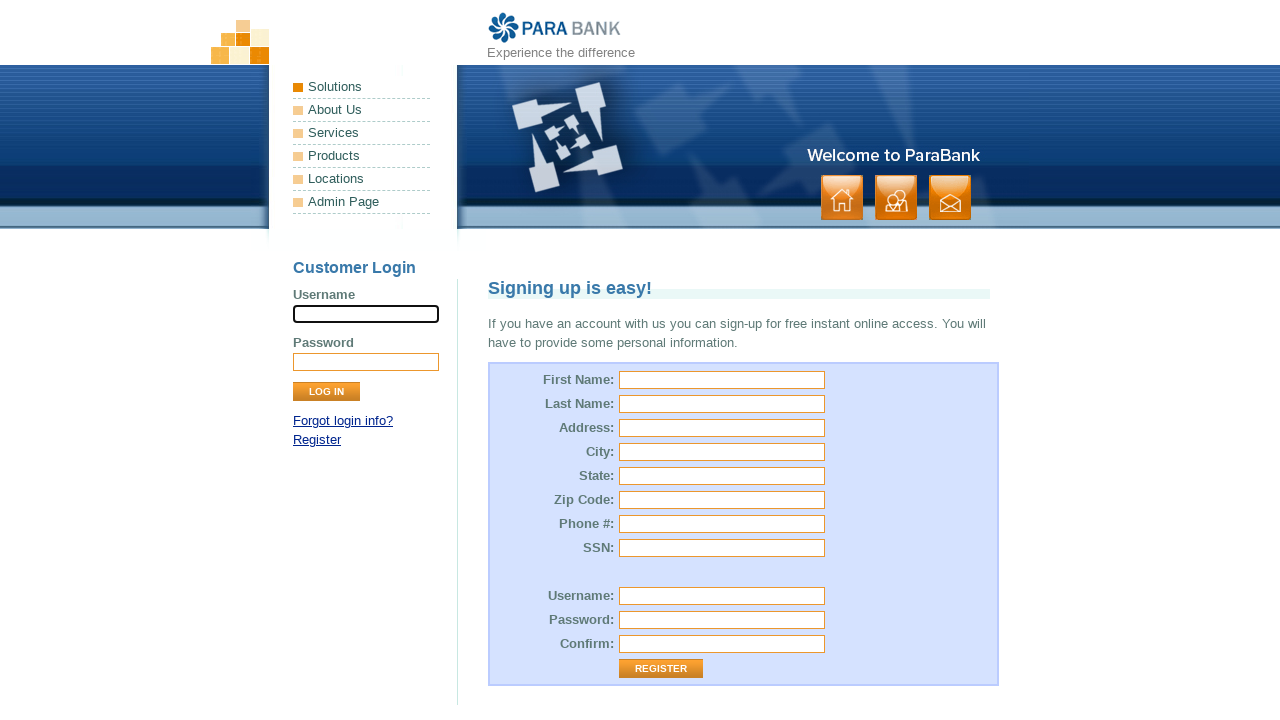

Filled first name field with 'Marcus' on #customer\.firstName
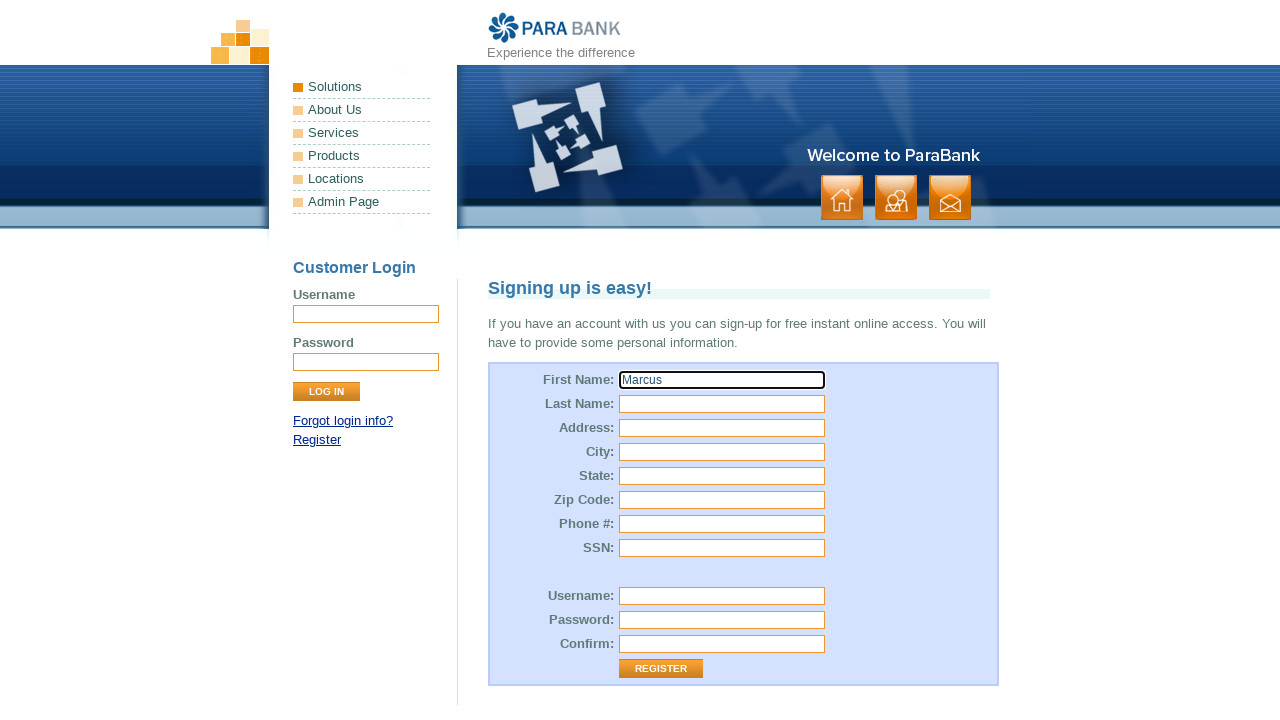

Filled last name field with 'Thompson' on #customer\.lastName
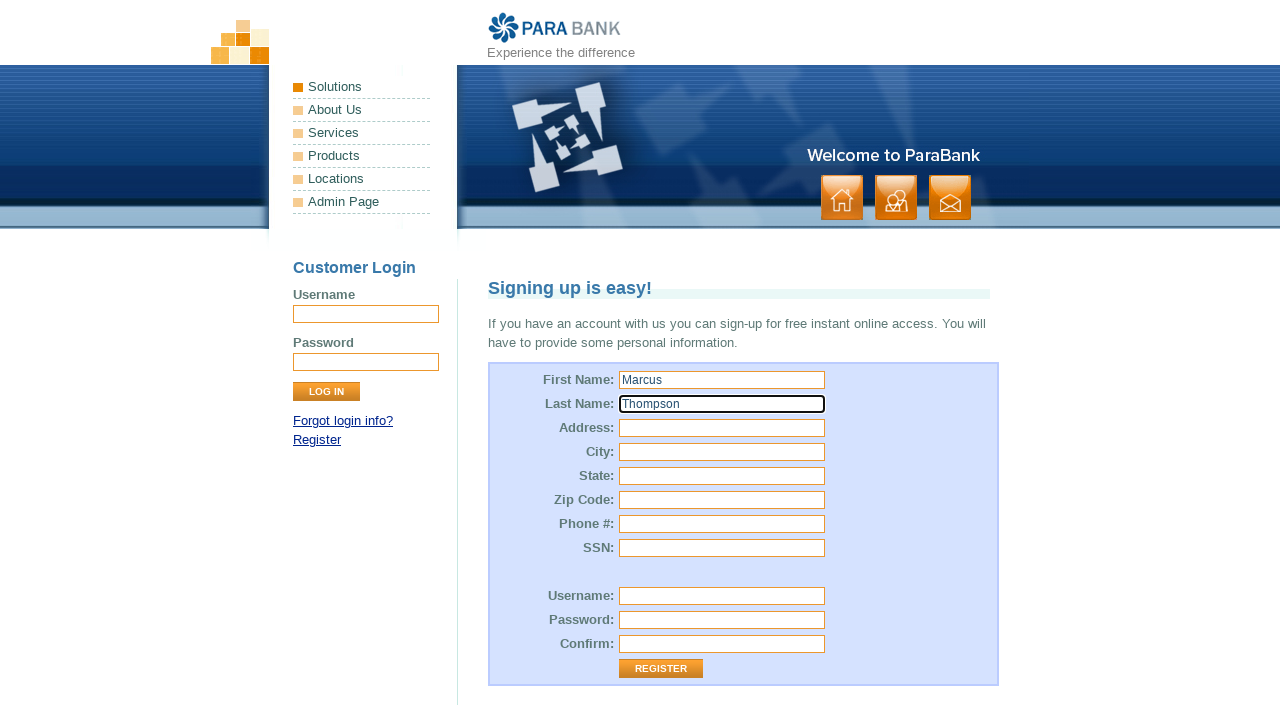

Filled street address field with '1250 Oak Street' on #customer\.address\.street
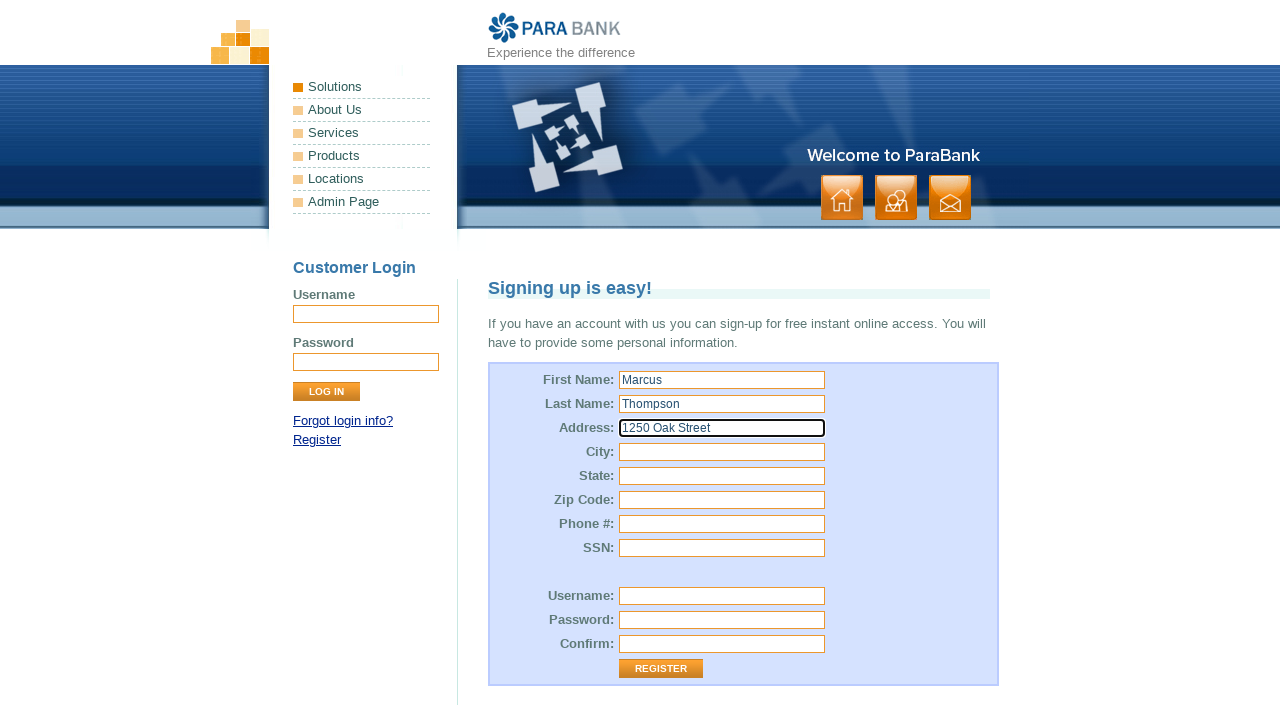

Filled city field with 'Springfield' on #customer\.address\.city
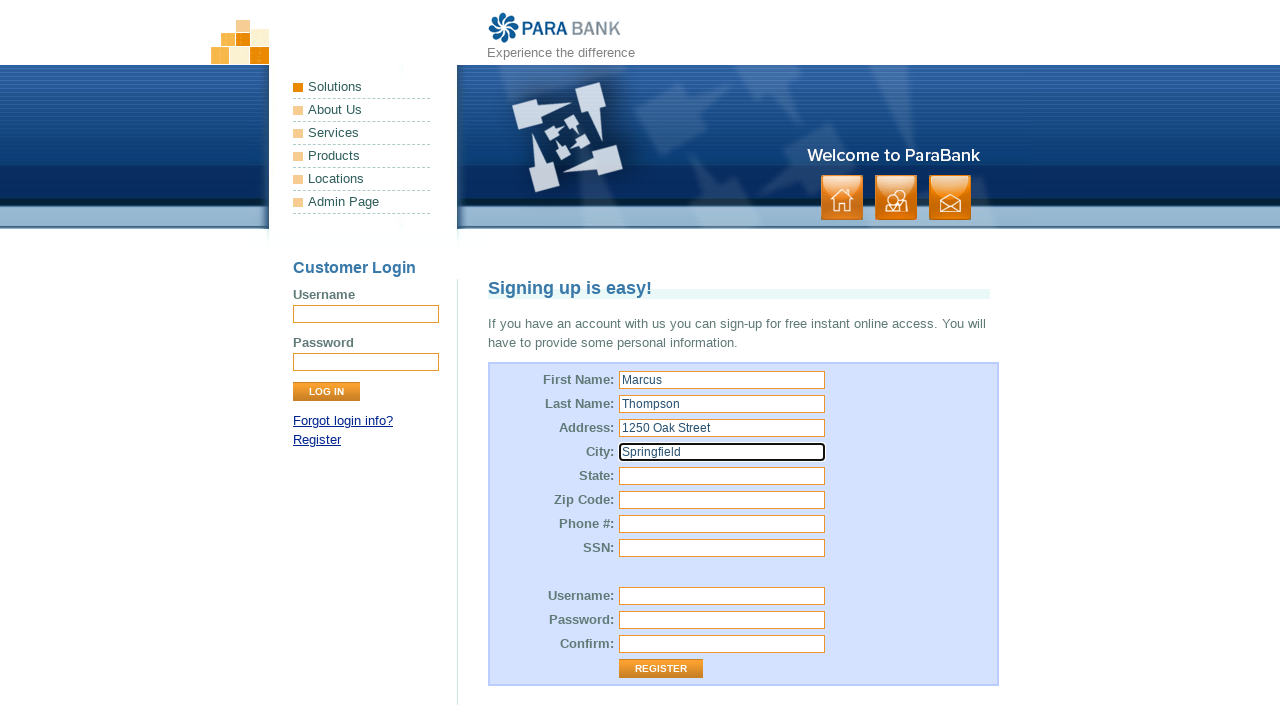

Filled state field with 'IL' on #customer\.address\.state
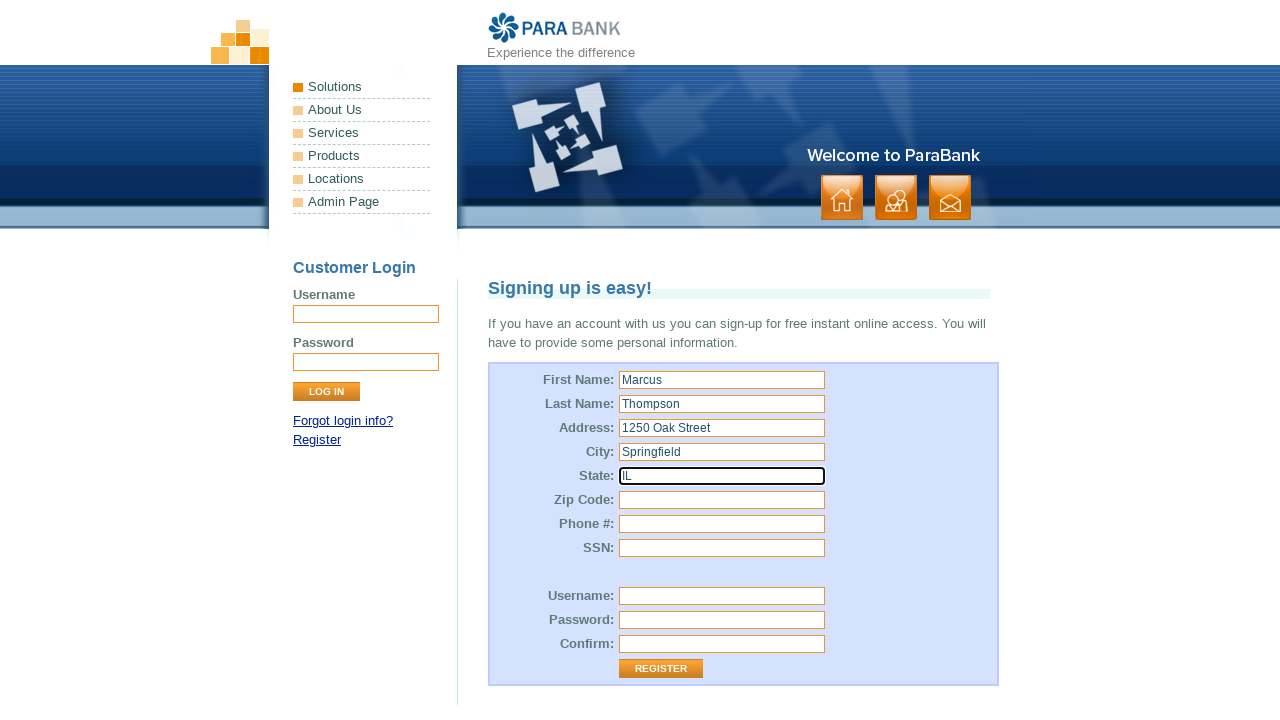

Filled zip code field with '62701' on #customer\.address\.zipCode
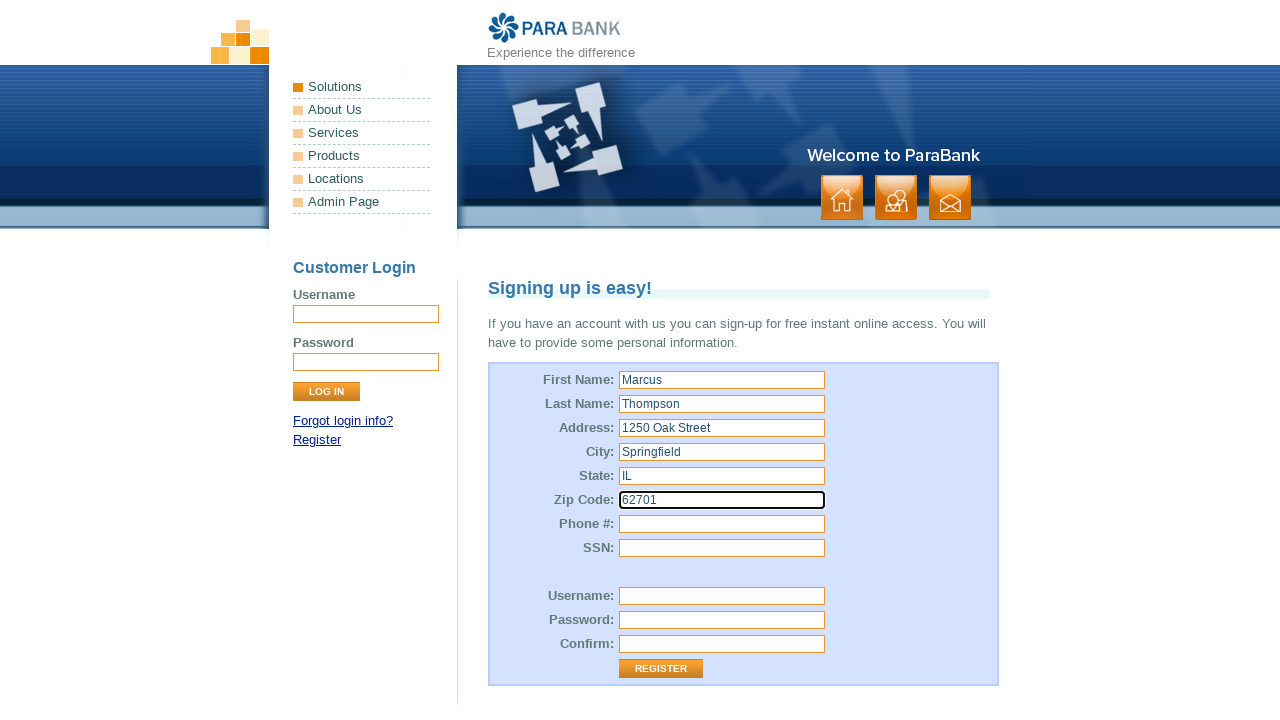

Filled phone number field with '(217)555-0147' on #customer\.phoneNumber
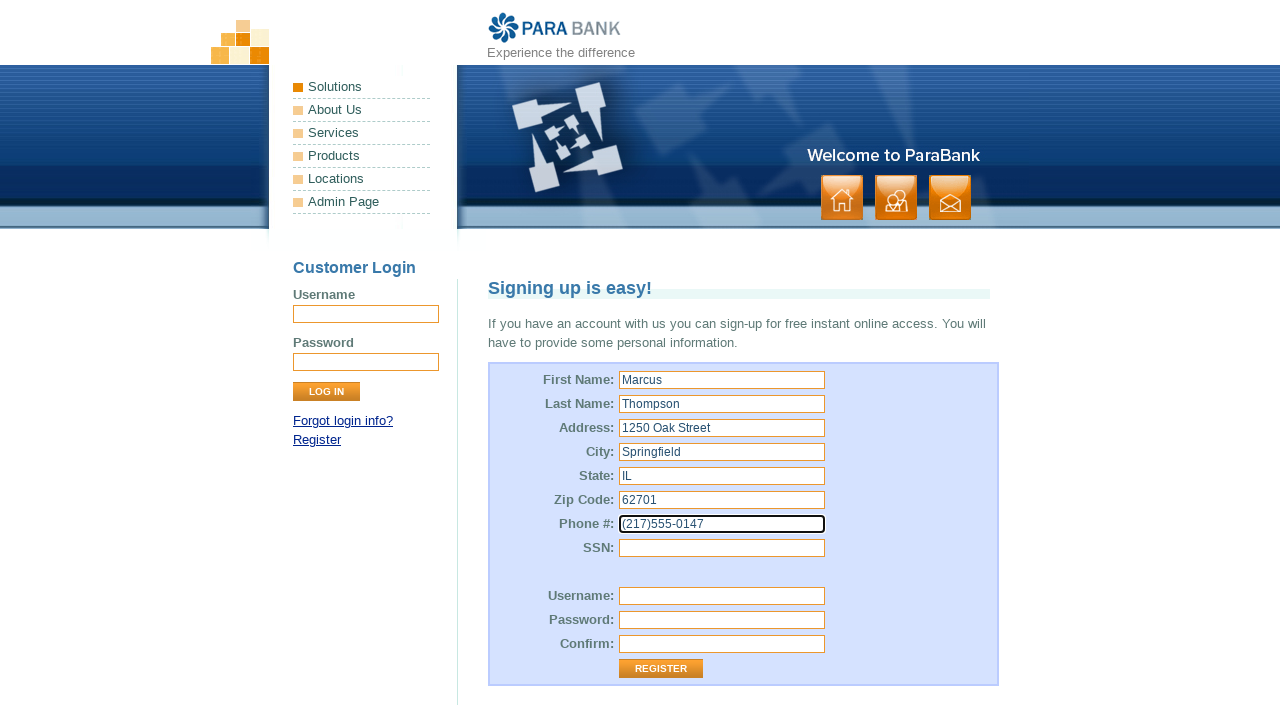

Filled SSN field with '123-45-6789' on #customer\.ssn
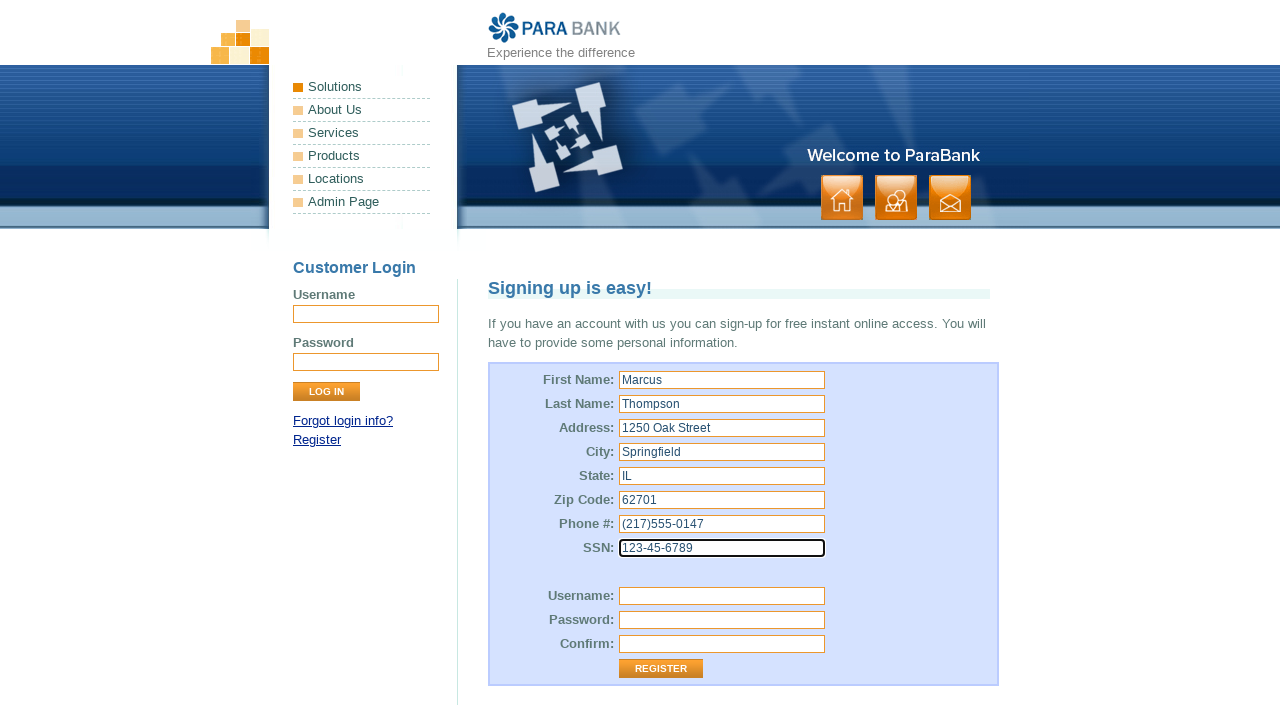

Filled username field with 'mthompson2024' on #customer\.username
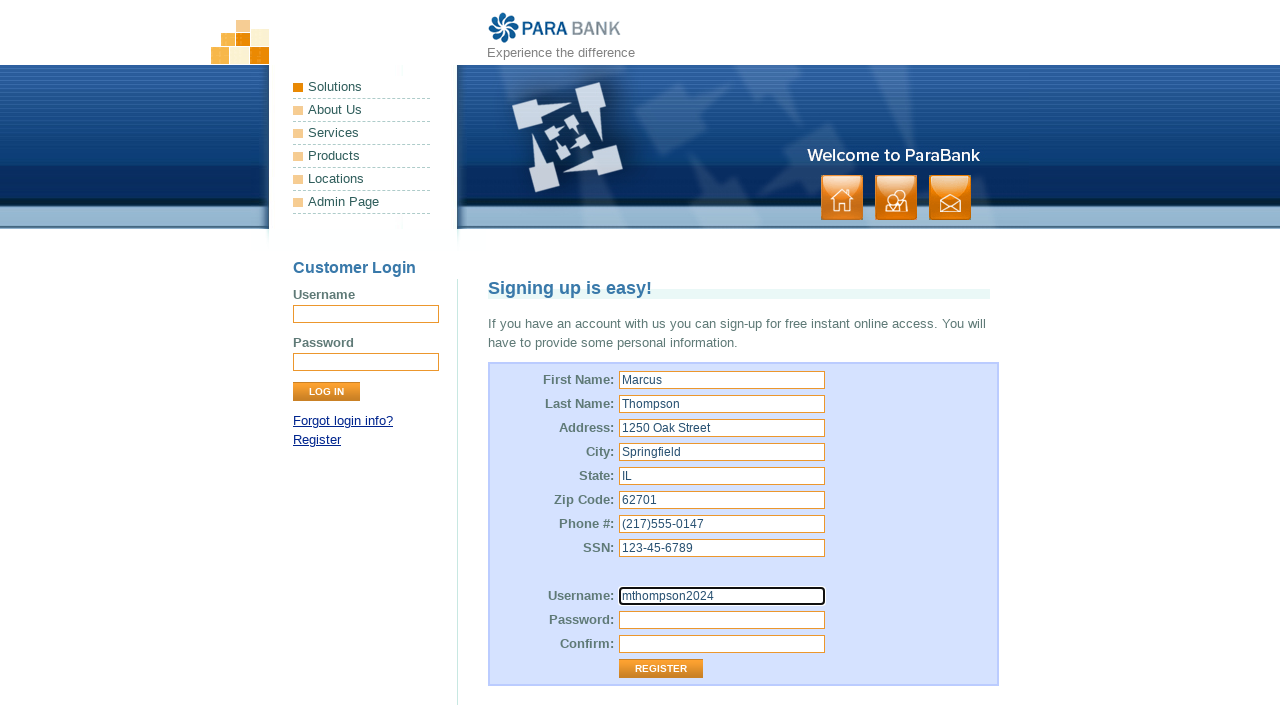

Filled password field with 'SecurePass#987' on #customer\.password
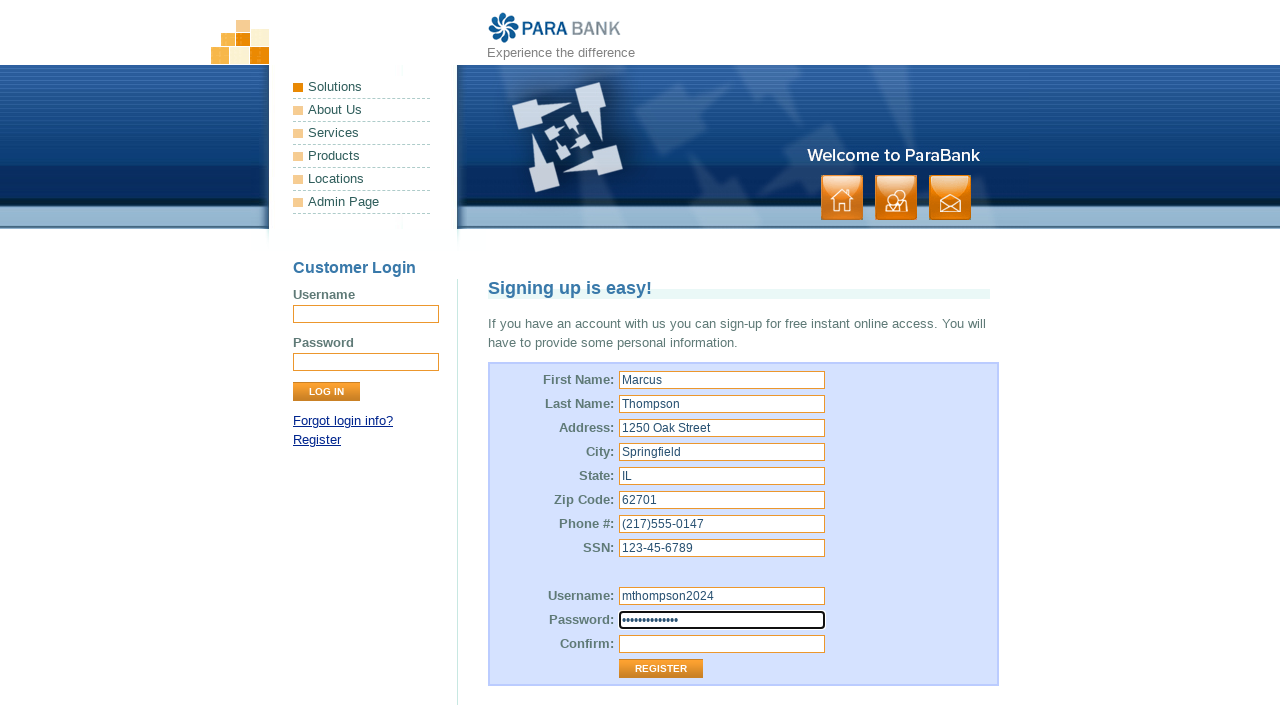

Filled repeated password field with 'SecurePass#987' on #repeatedPassword
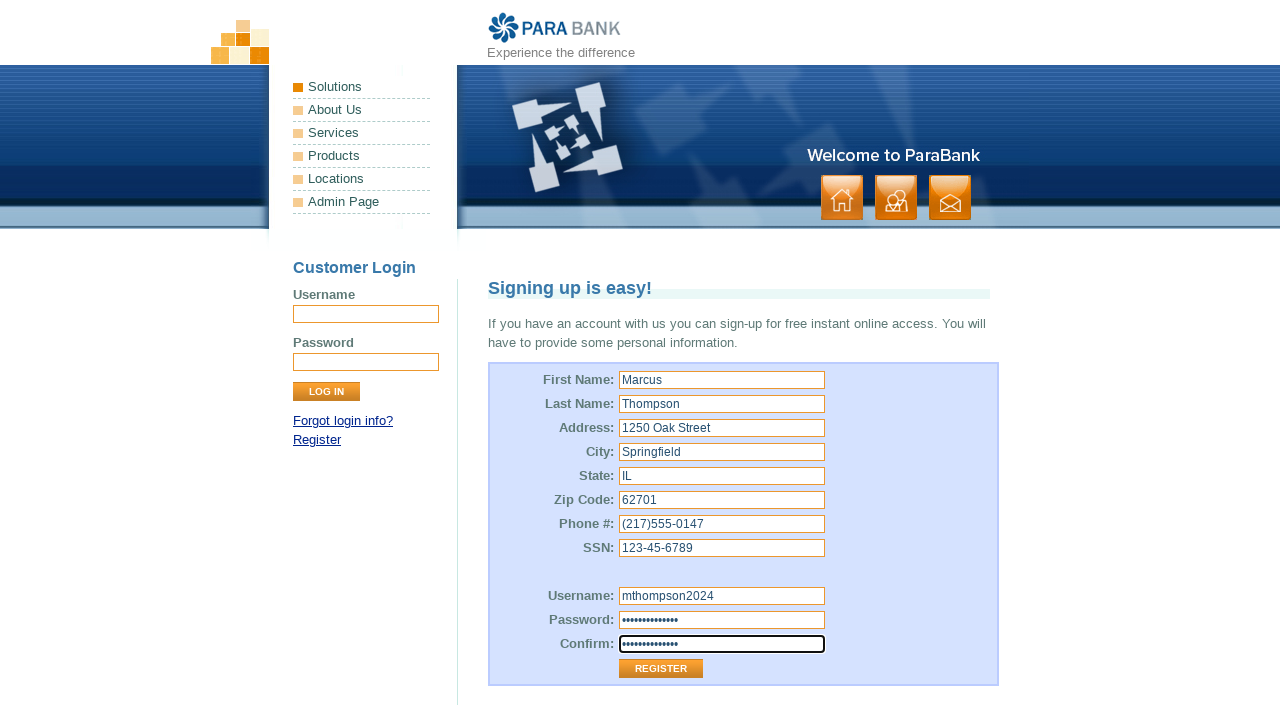

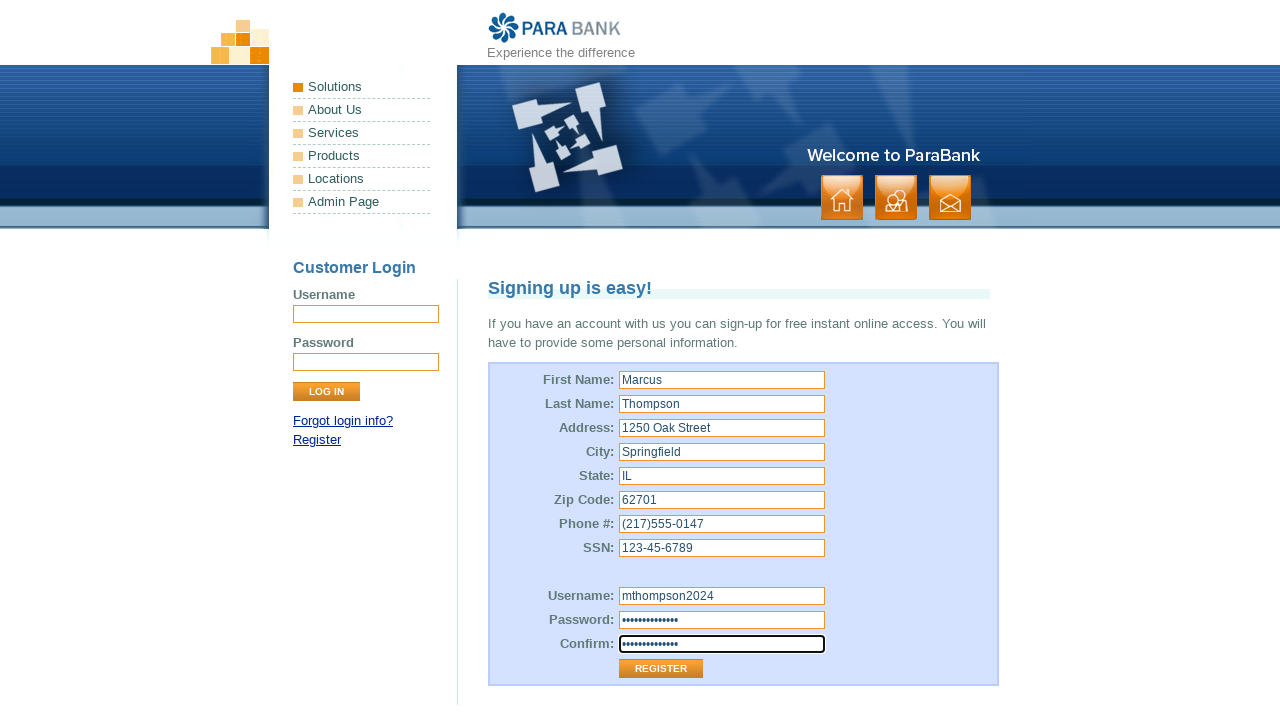